Tests web table functionality on DemoQA by navigating to the Web Tables section, adding a new record with user details, editing an existing record's salary and department, and then deleting the record.

Starting URL: https://demoqa.com

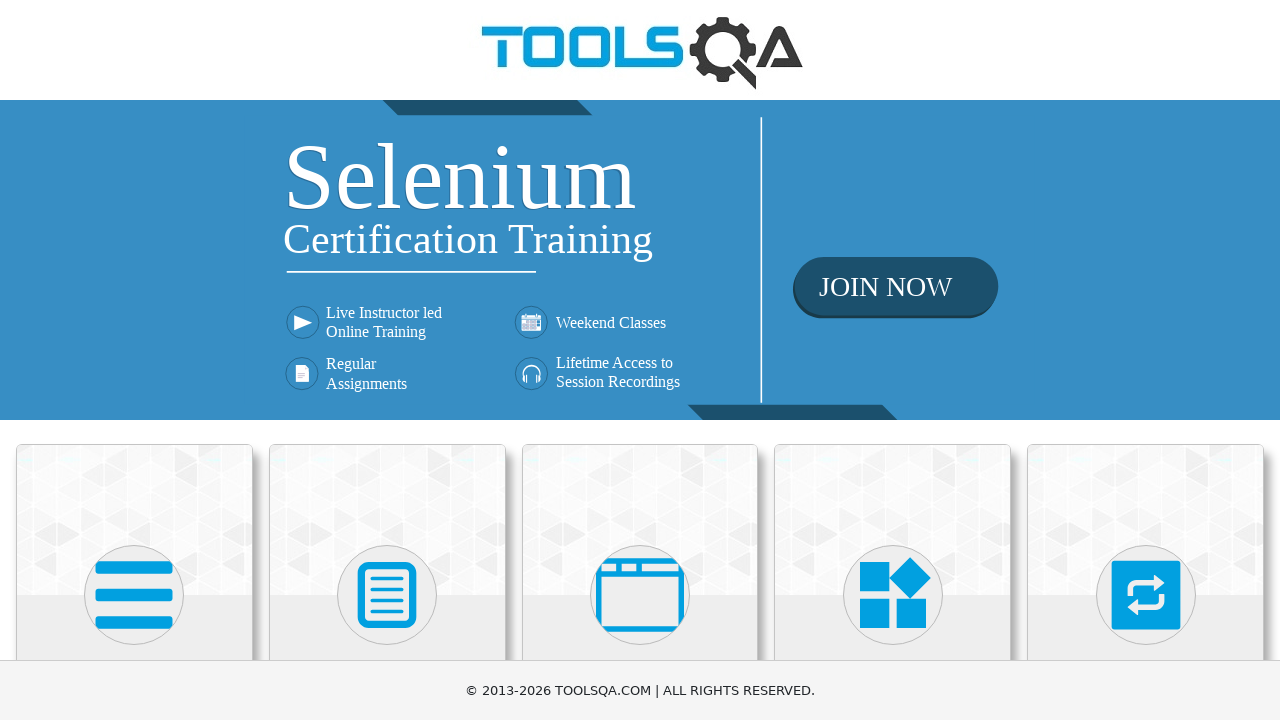

Scrolled down page by 350 pixels for visibility
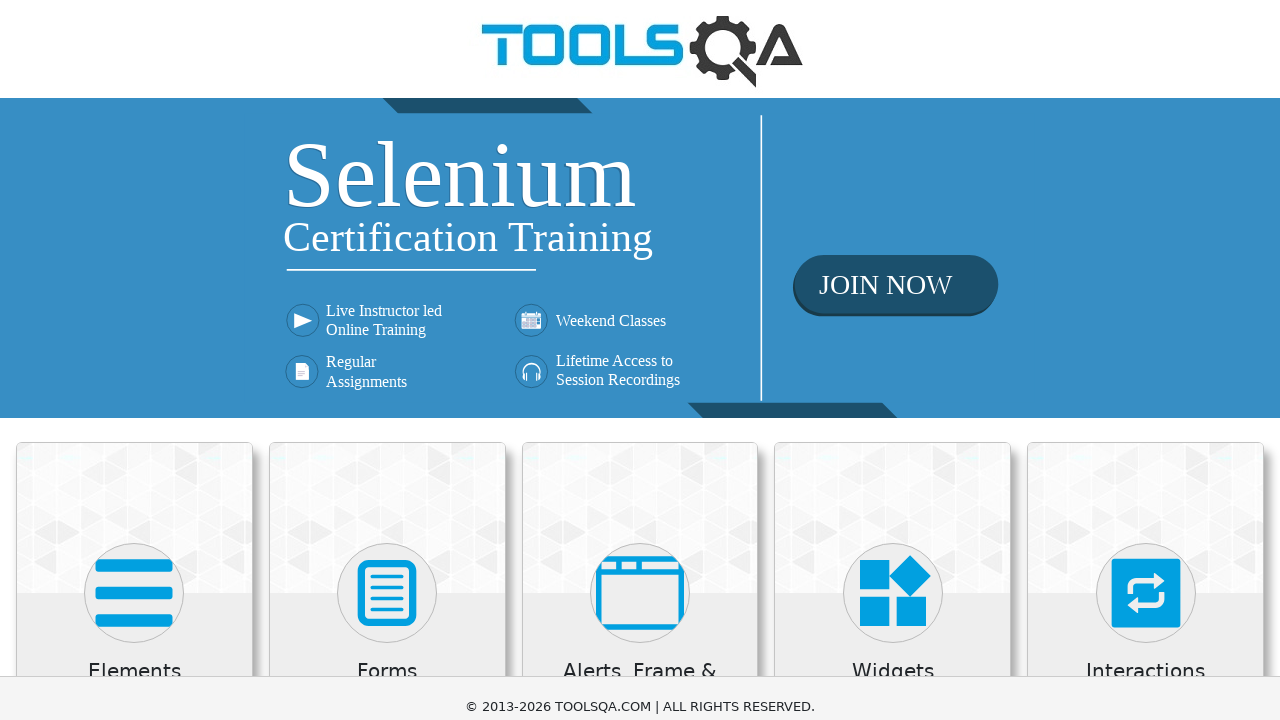

Clicked on Elements menu at (134, 323) on xpath=//h5[text()='Elements']
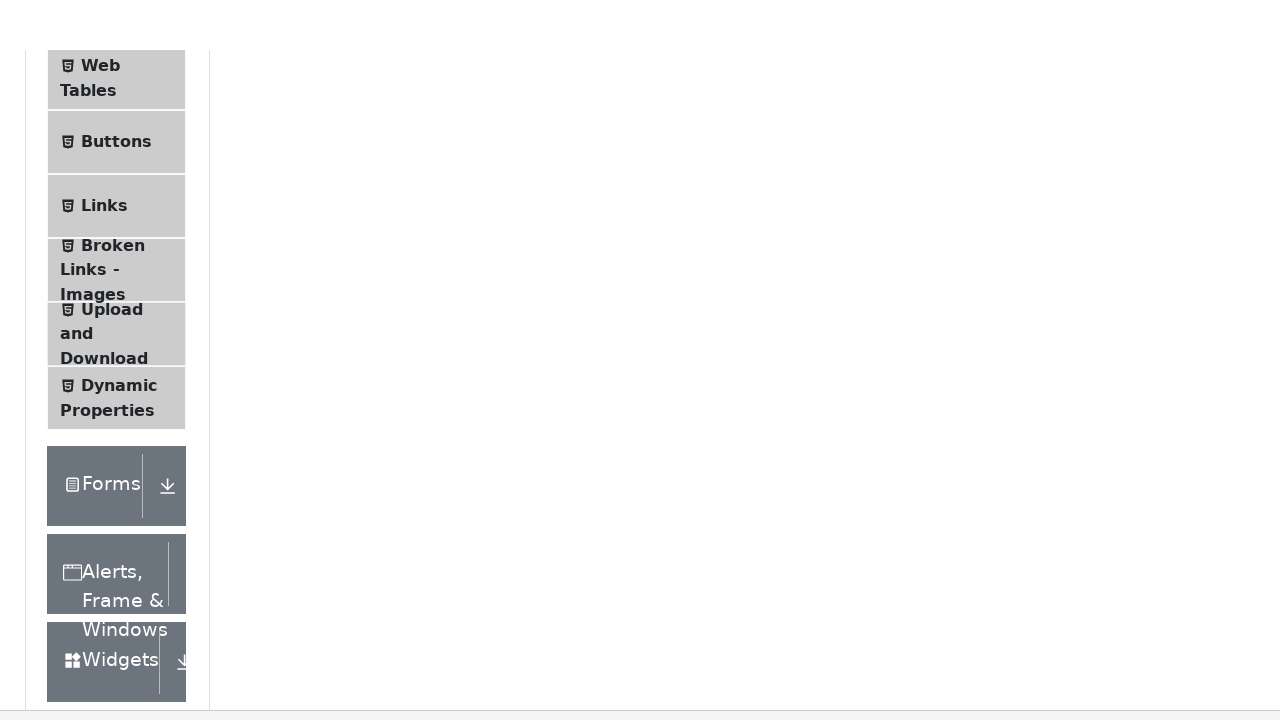

Clicked on Web Tables submenu at (100, 348) on xpath=//span[text()='Web Tables']
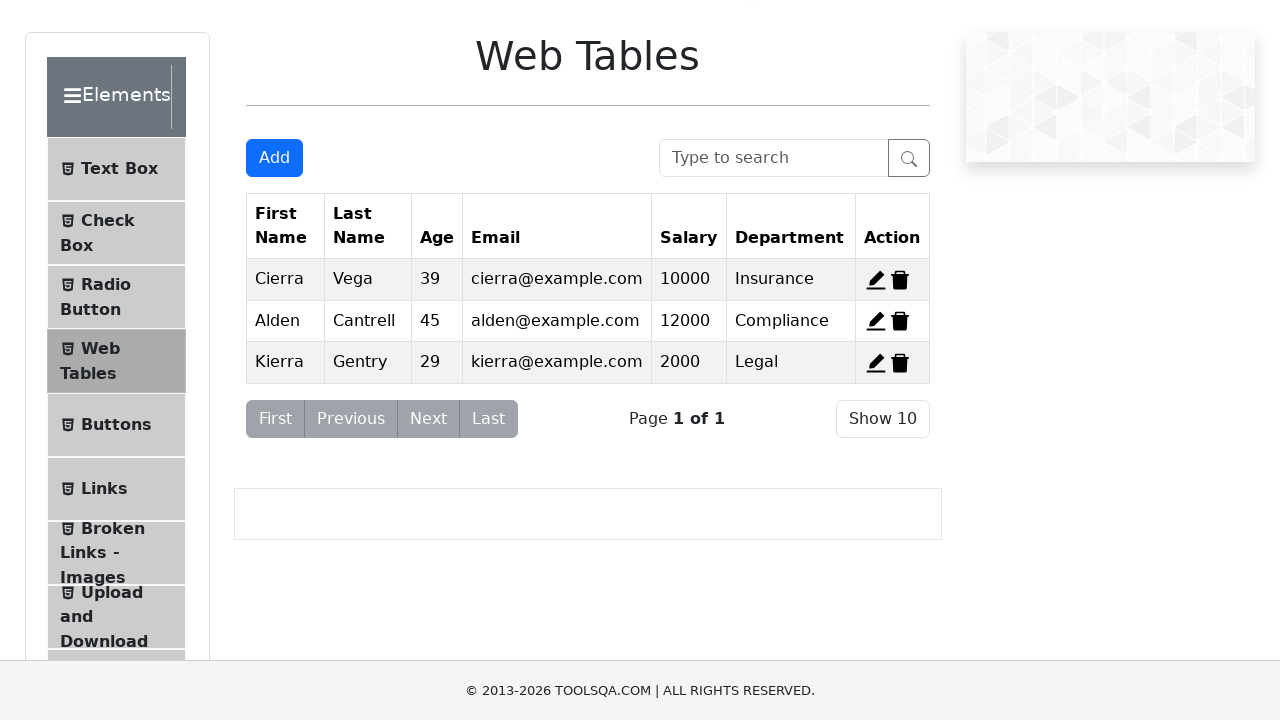

Clicked Add New Record button at (274, 158) on #addNewRecordButton
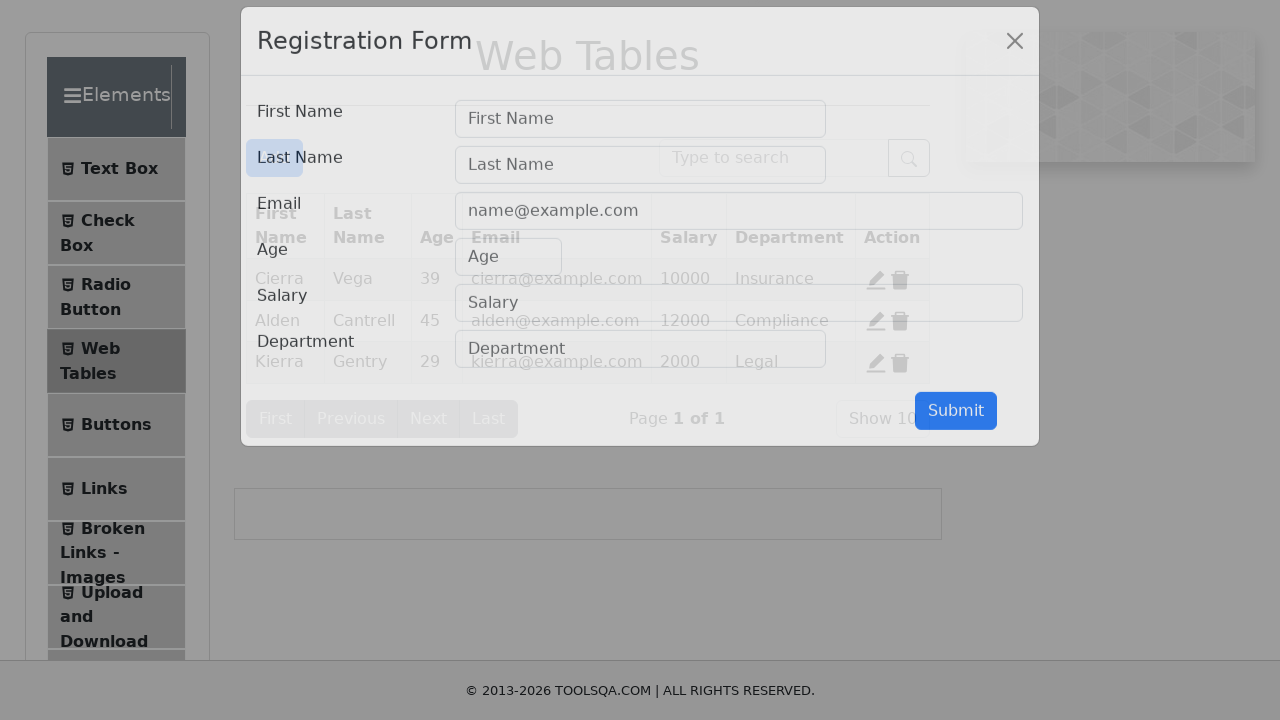

Filled first name field with 'Marius' on #firstName
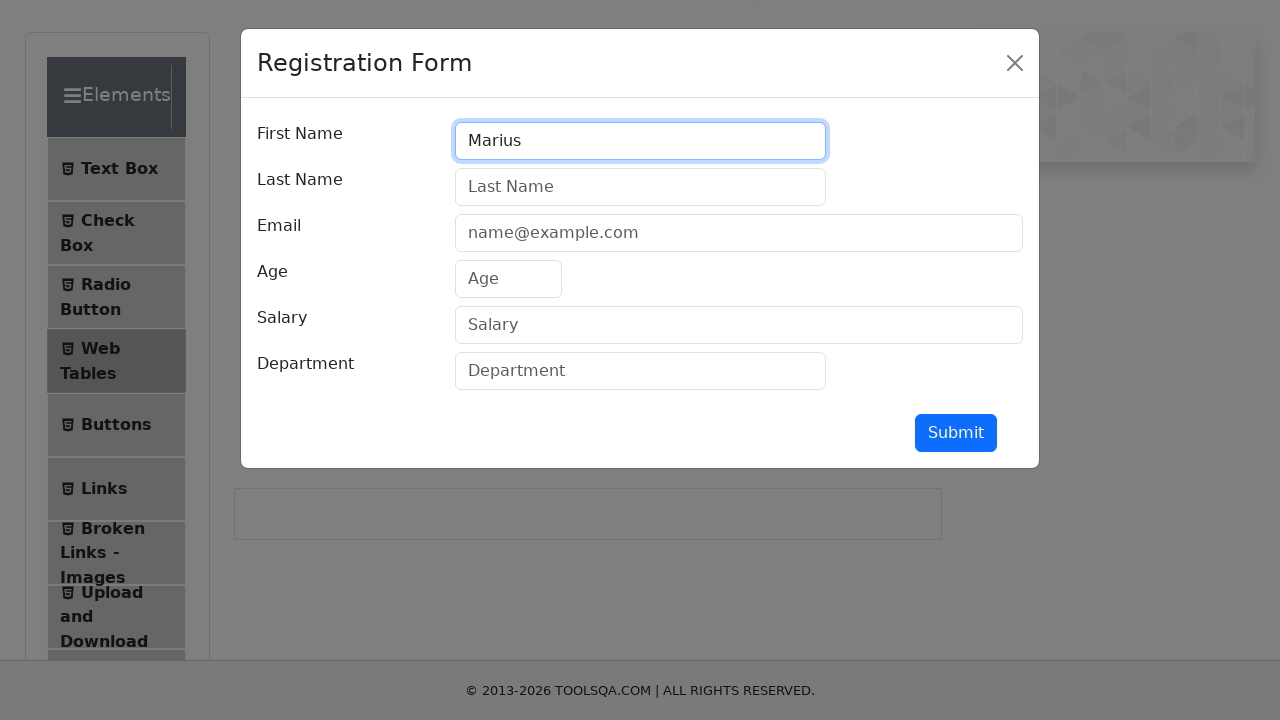

Filled last name field with 'Dascalu' on #lastName
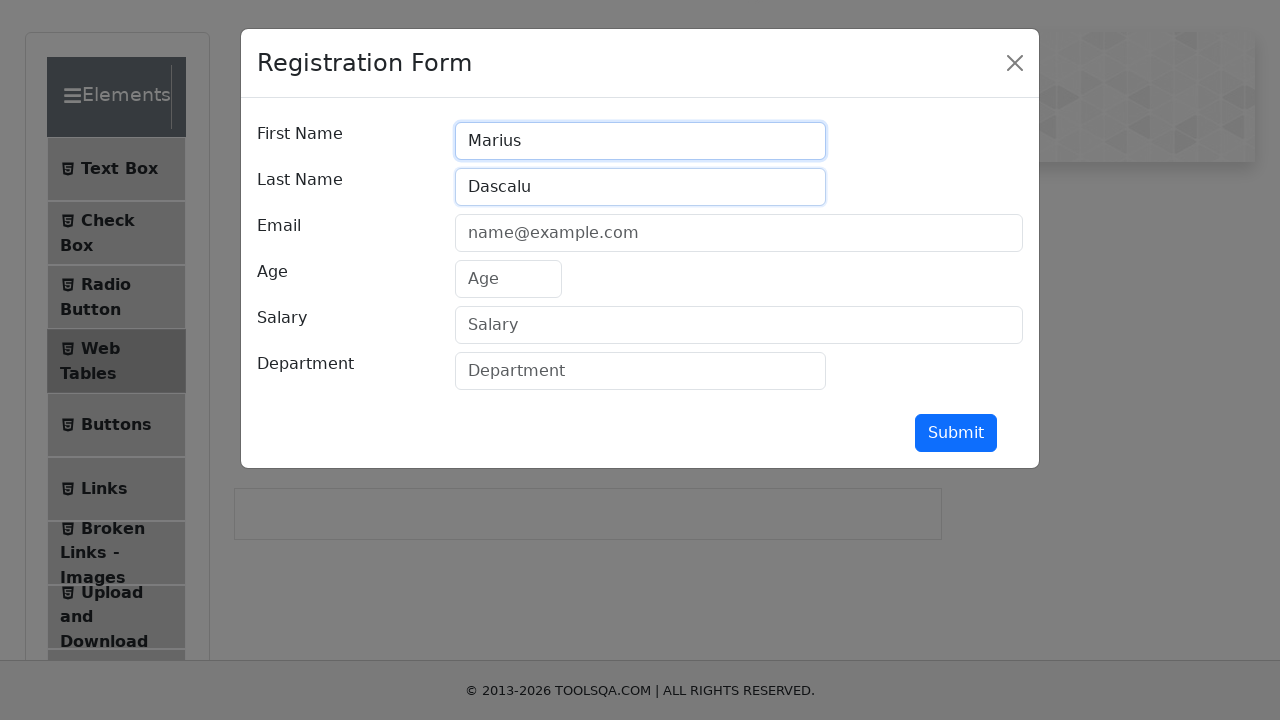

Filled email field with 'marius.rider@mail.com' on #userEmail
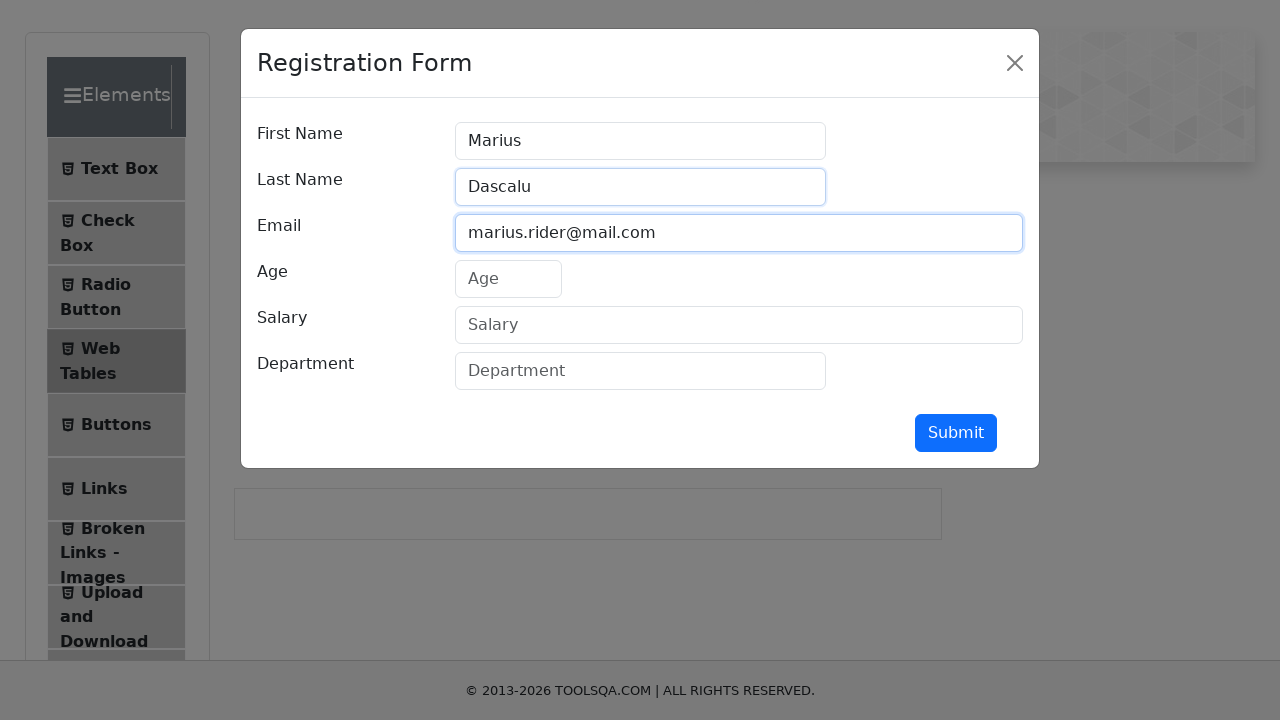

Filled age field with '41' on #age
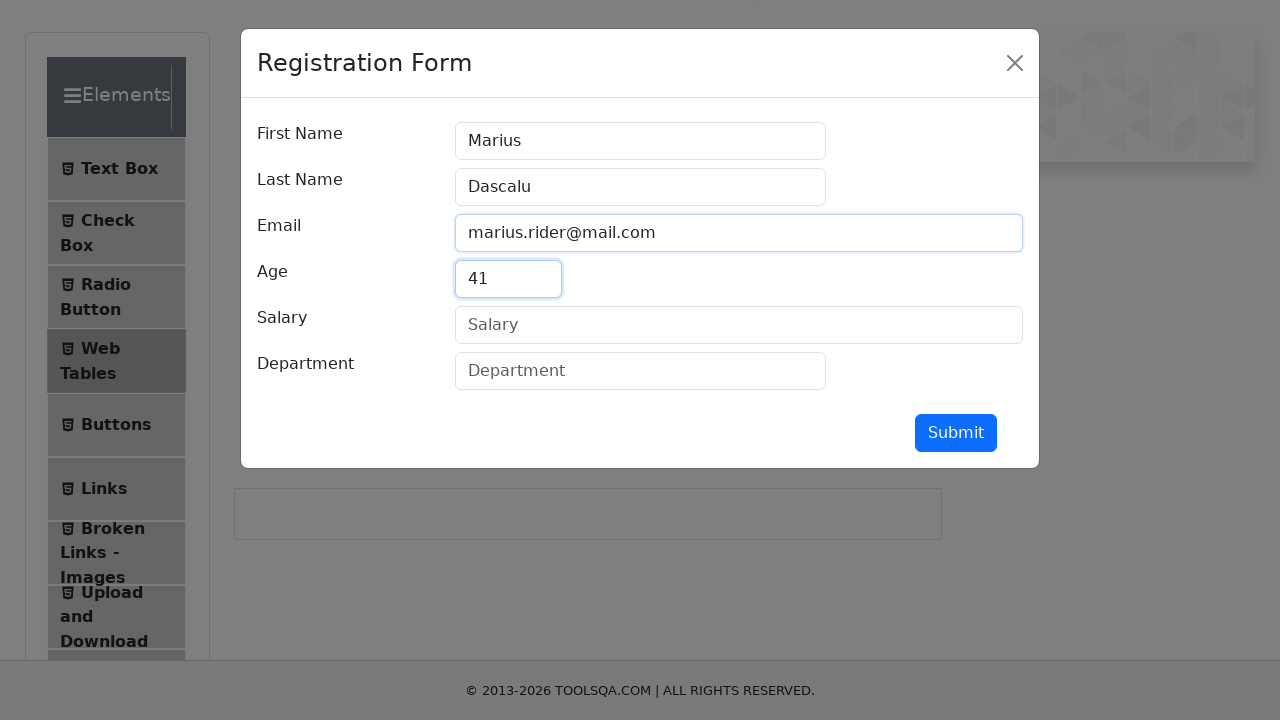

Filled salary field with '10001' on #salary
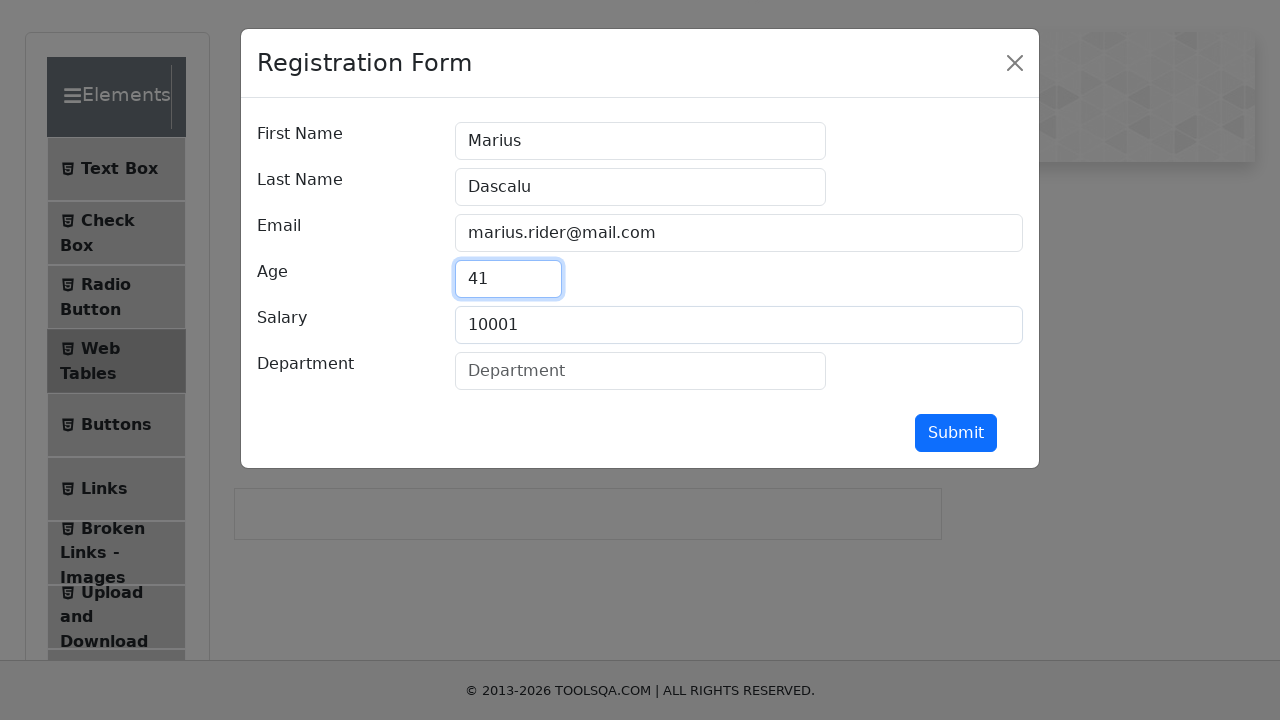

Filled department field with 'Testing' on #department
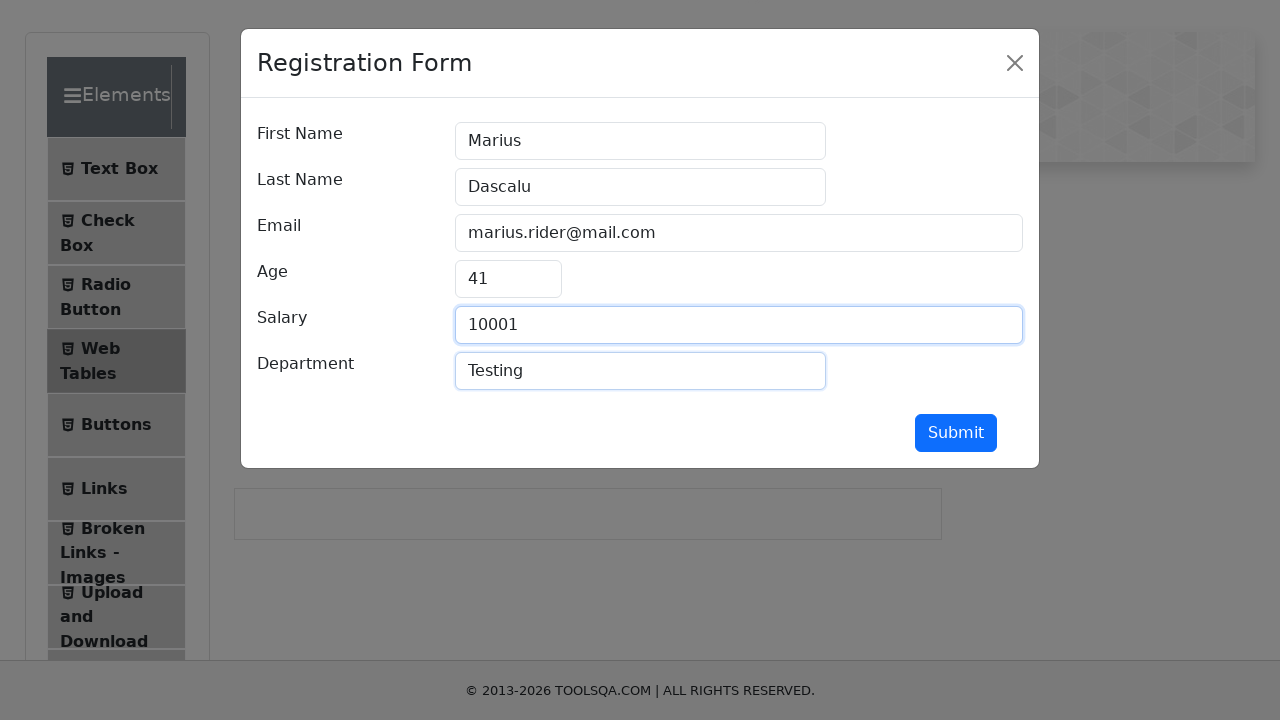

Submitted the new record form at (956, 433) on #submit
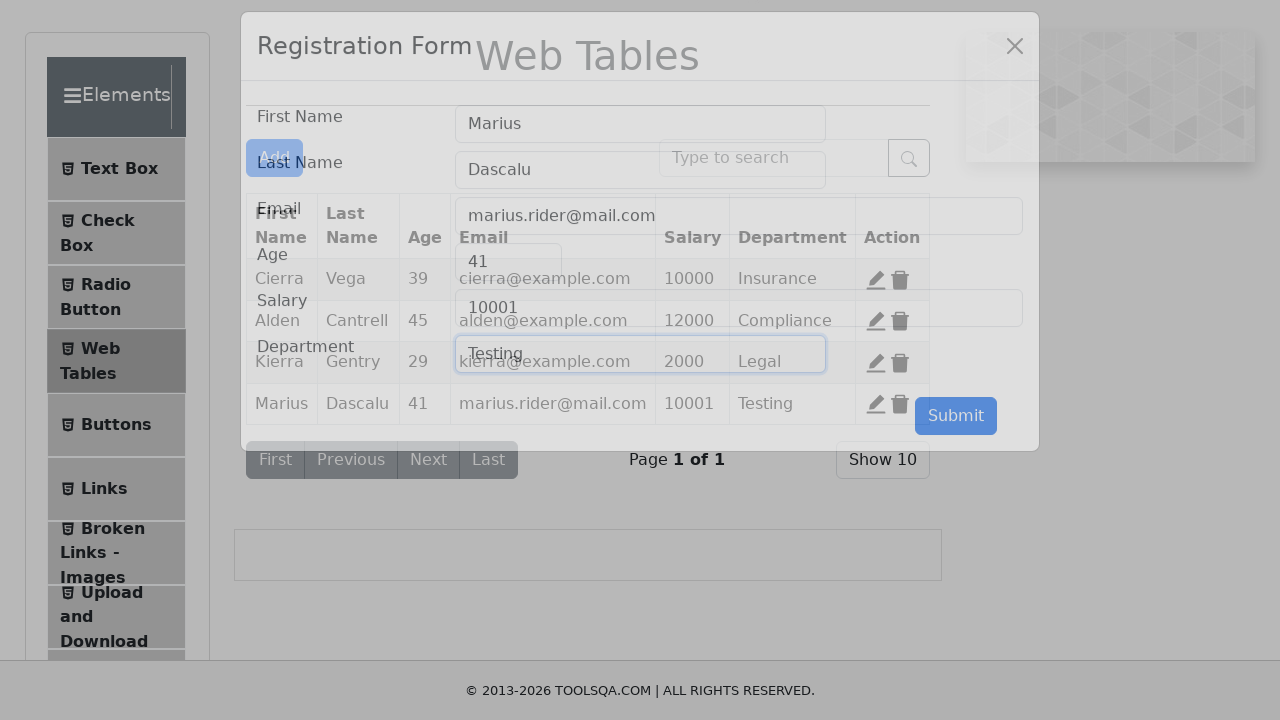

Clicked edit button for record 4 at (876, 404) on #edit-record-4
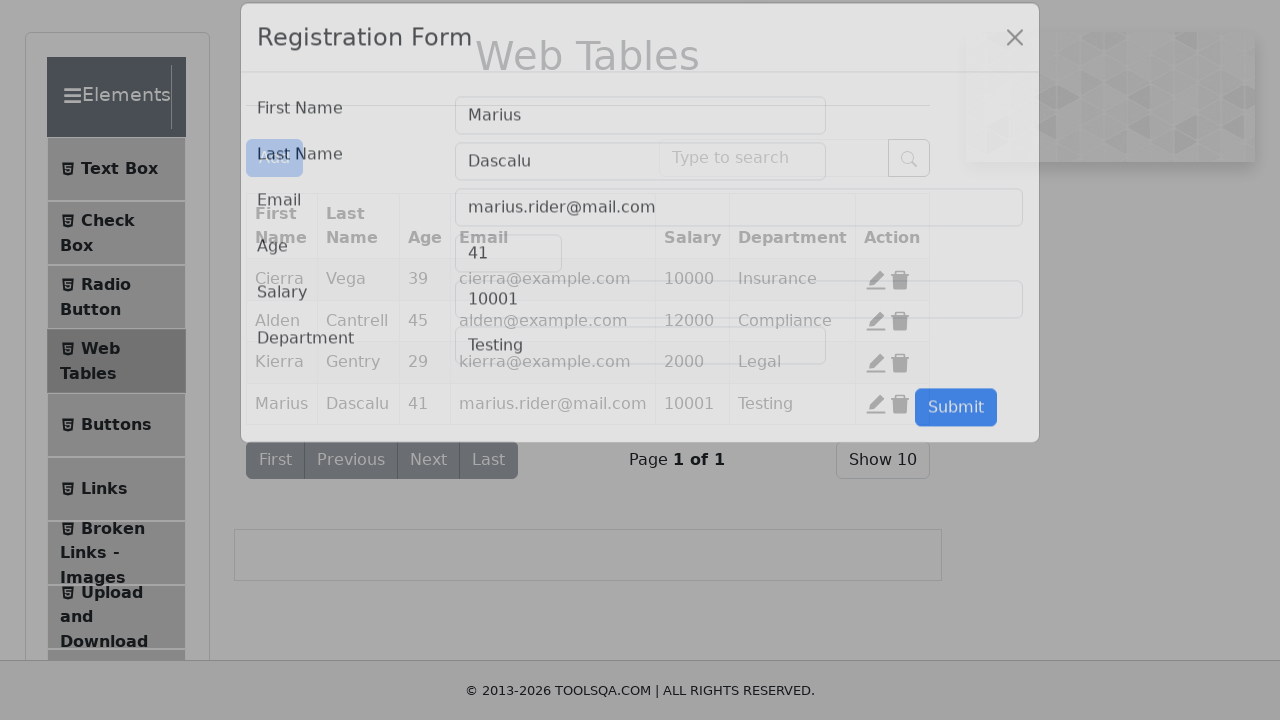

Cleared salary field on #salary
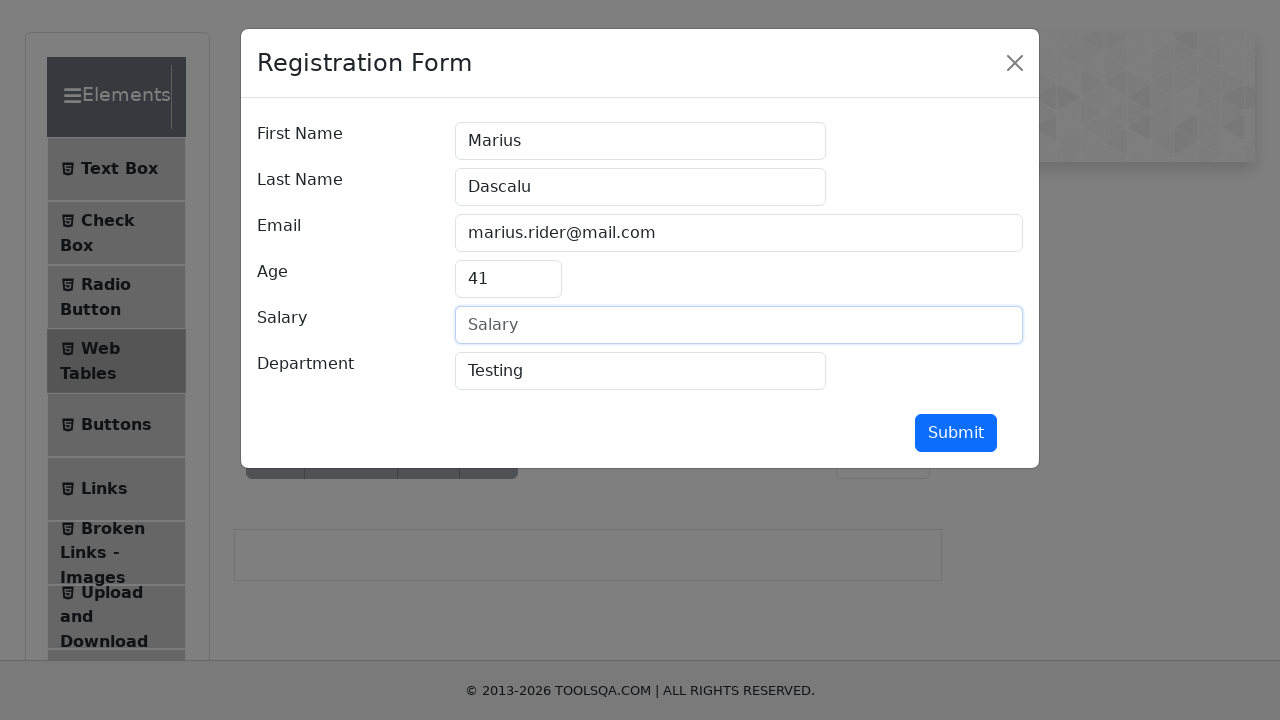

Updated salary to '25001' on #salary
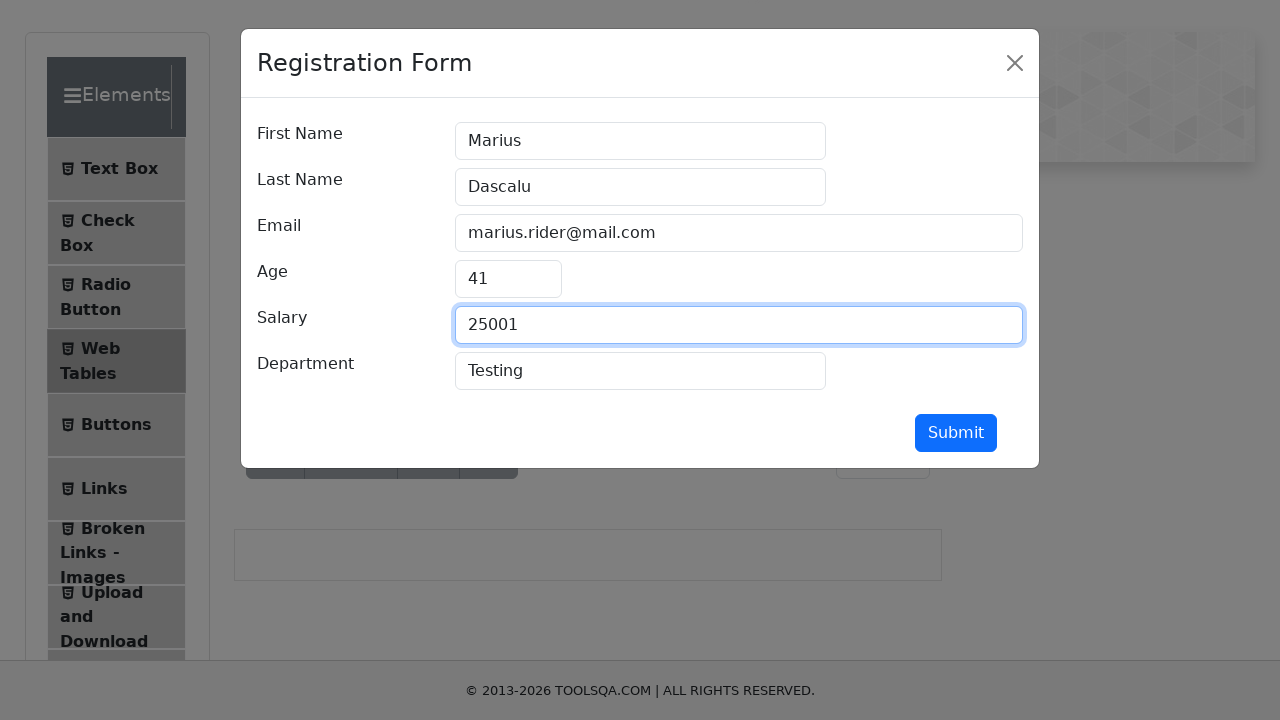

Cleared department field on #department
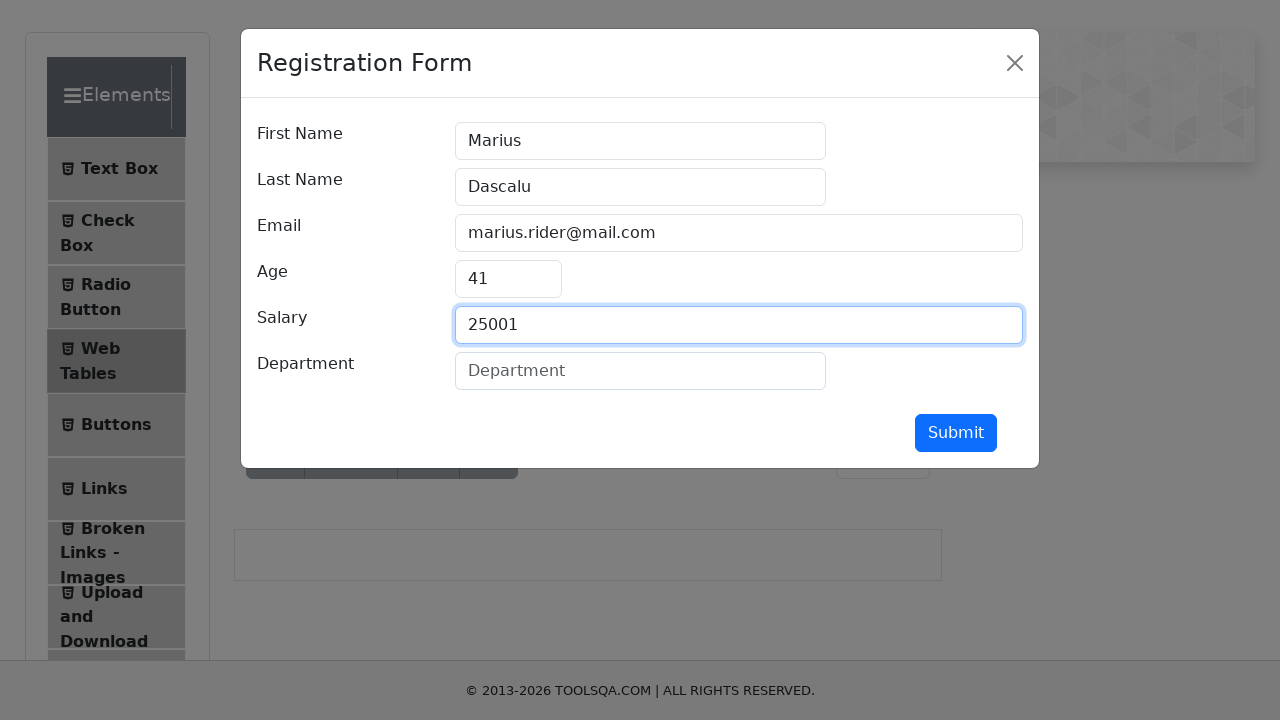

Updated department to 'HR' on #department
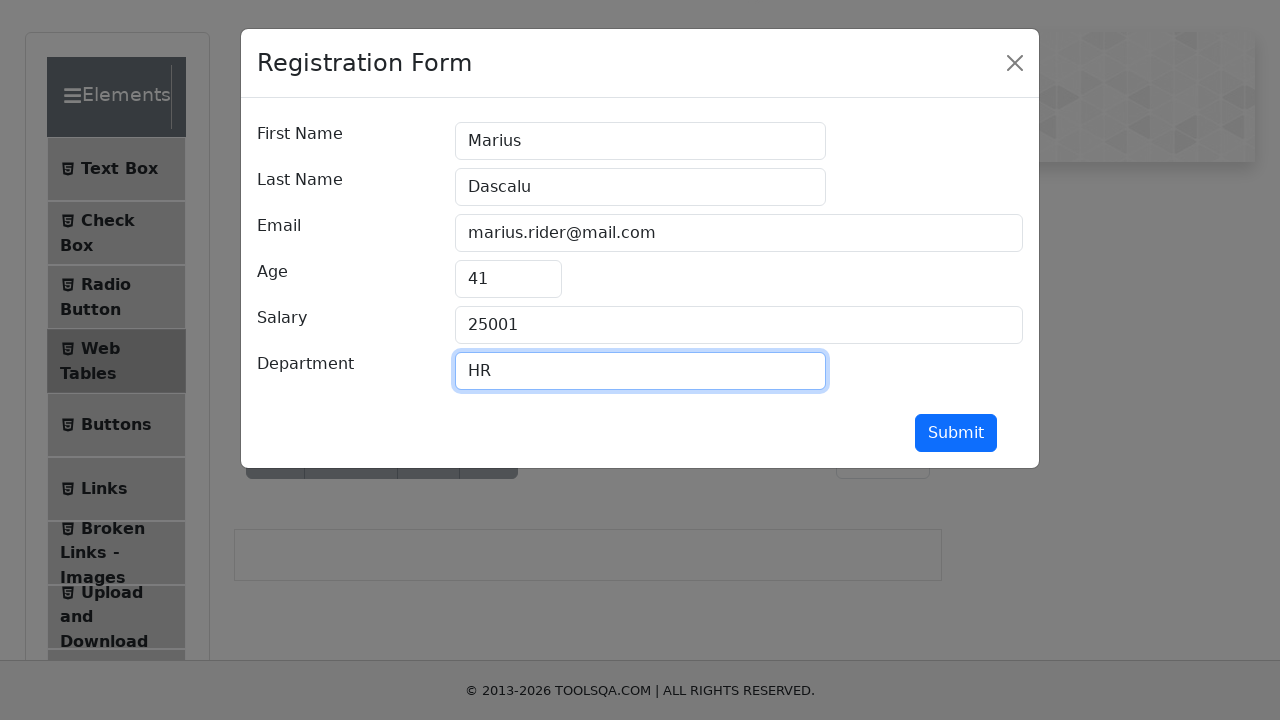

Submitted the edited record at (956, 433) on #submit
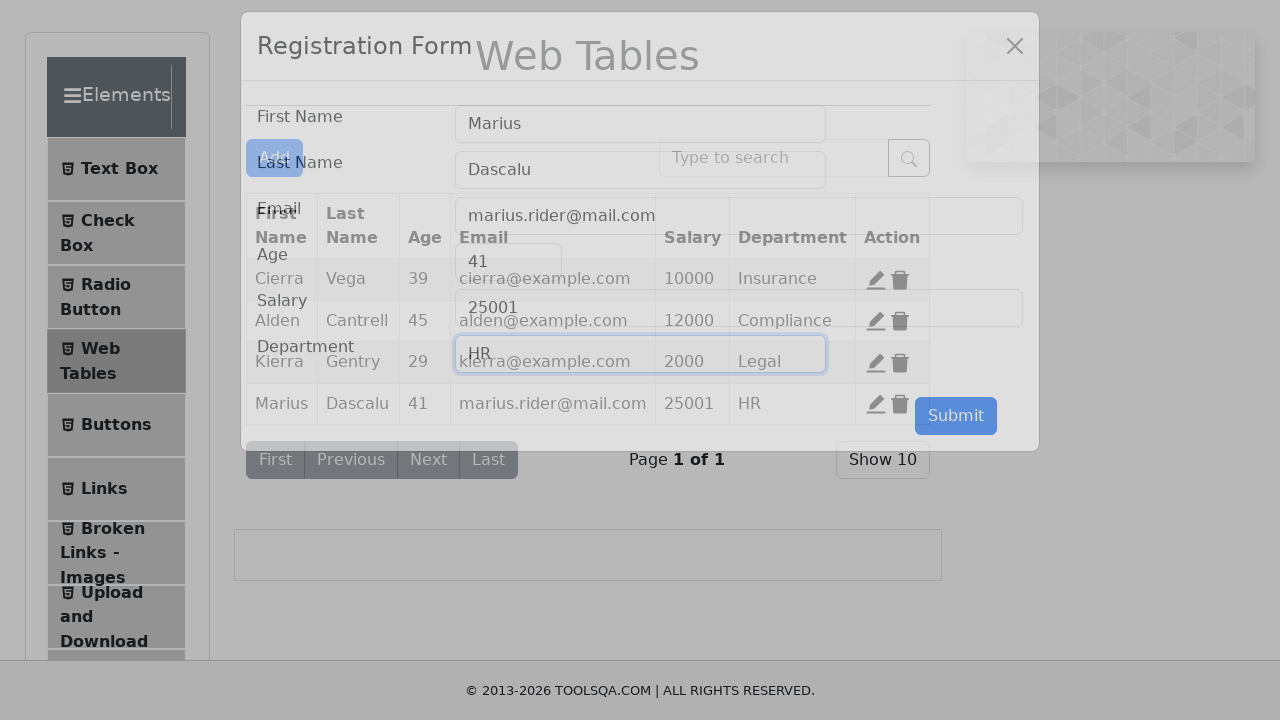

Clicked delete button for record 4 at (900, 404) on #delete-record-4
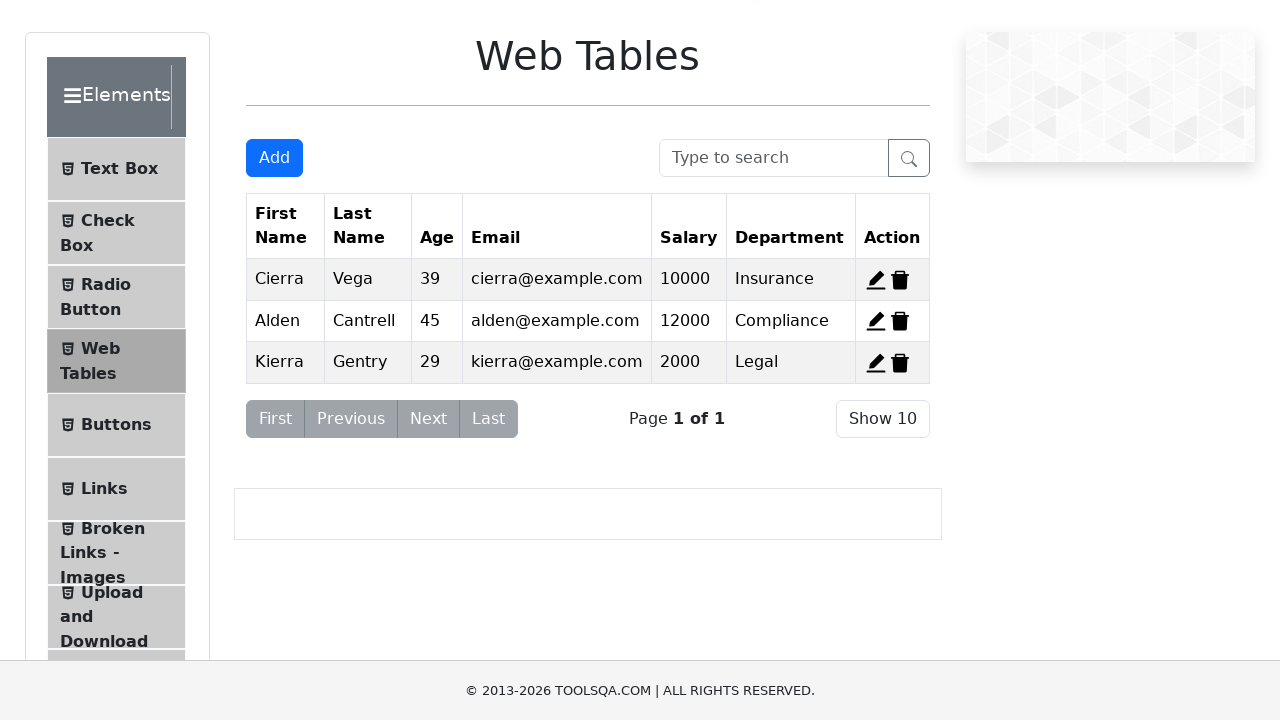

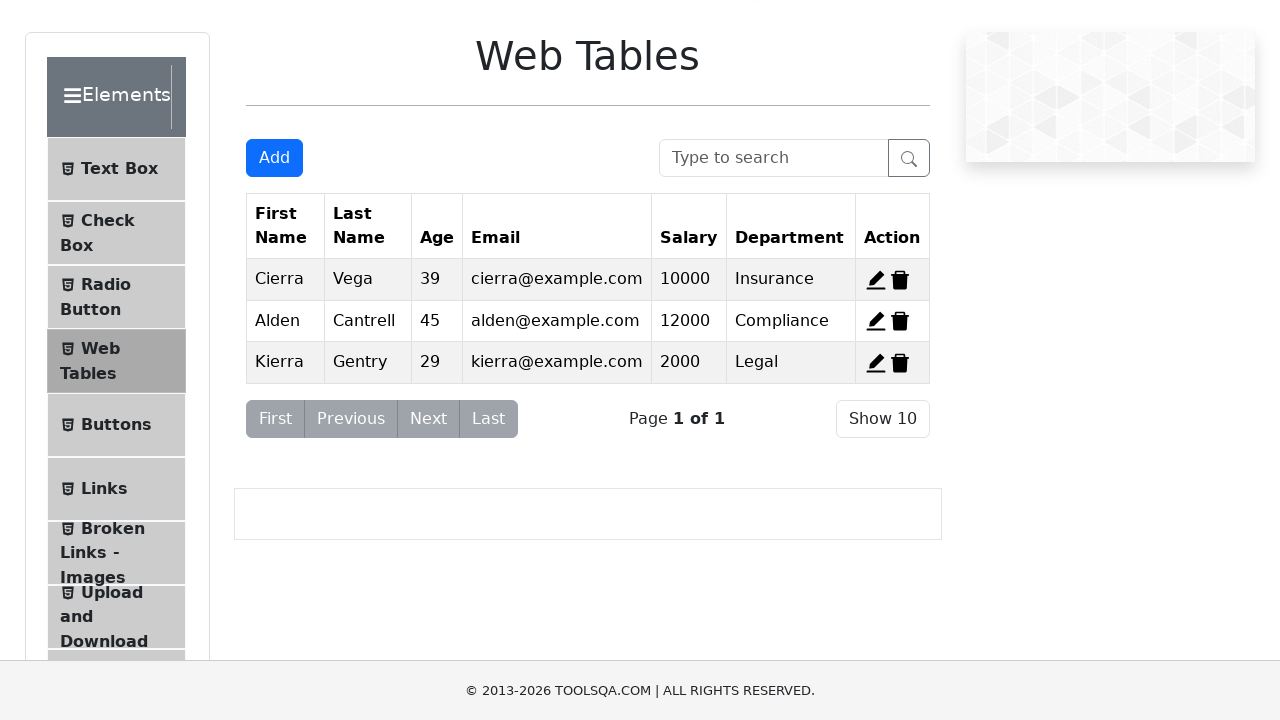